Tests that navigating to the all route via URL shows all todos

Starting URL: https://todomvc.com/examples/typescript-angular/#/

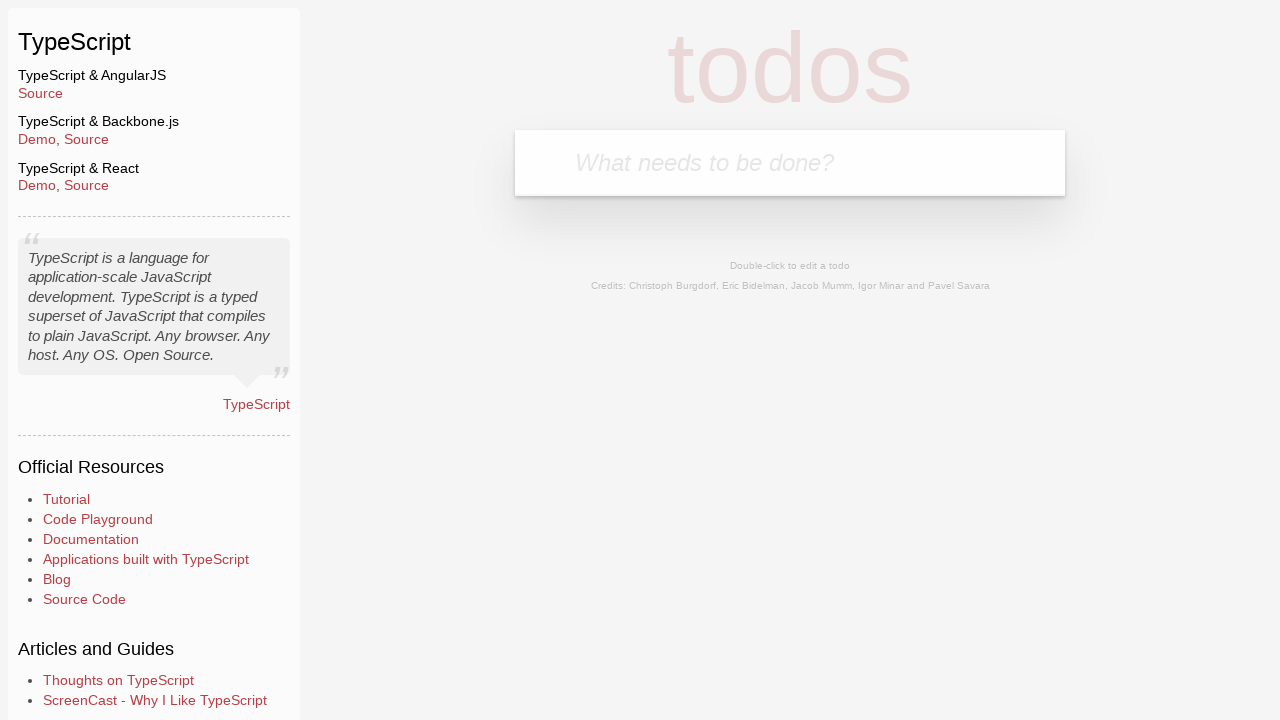

Filled new todo input with 'Example1' on .new-todo
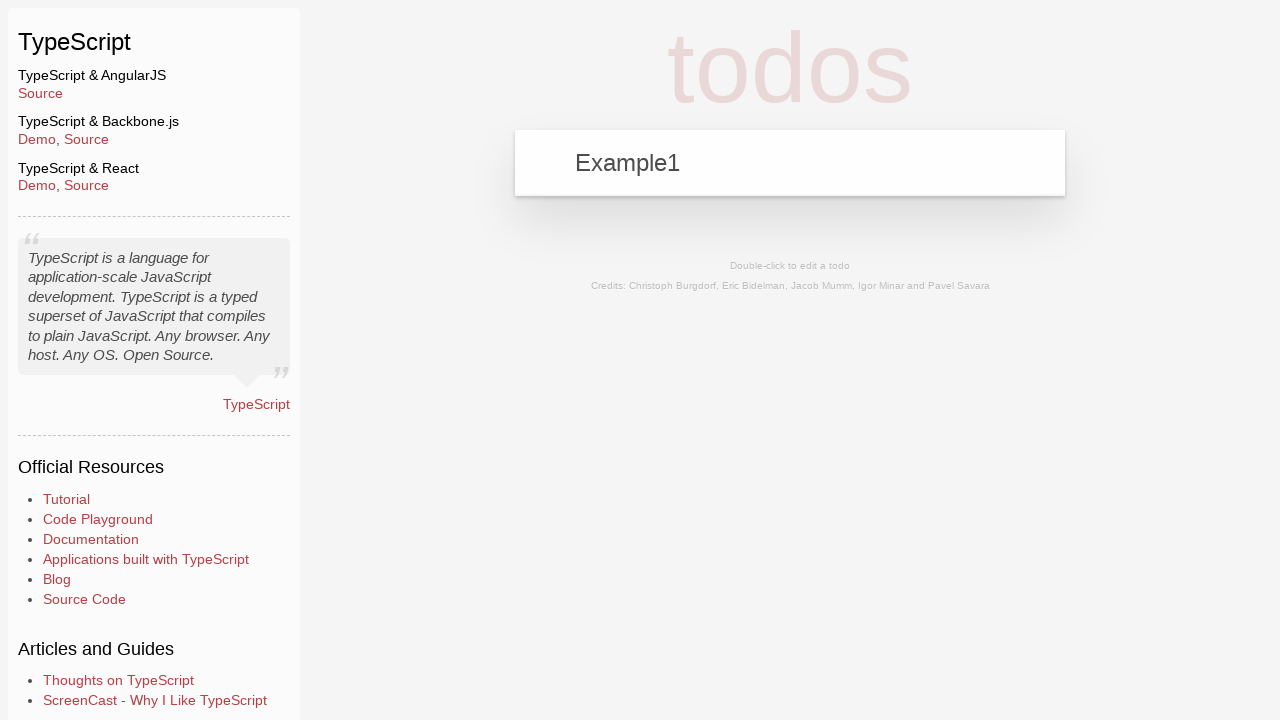

Pressed Enter to add first todo on .new-todo
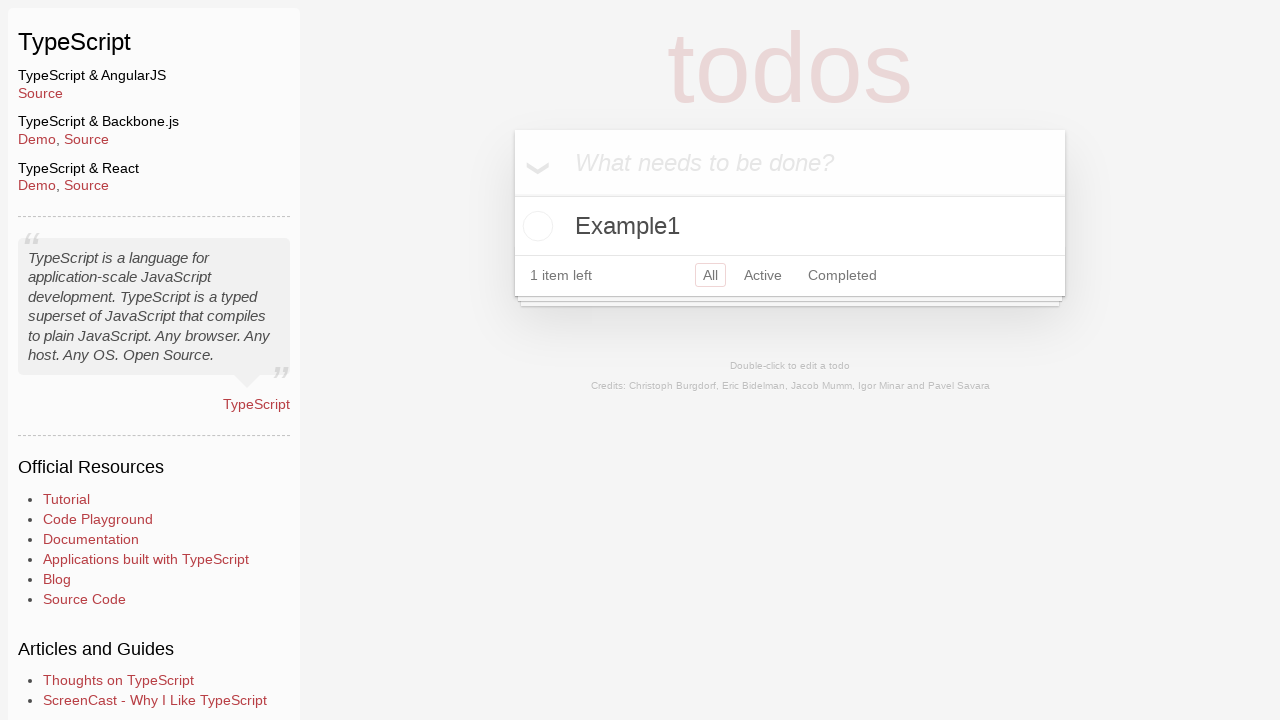

Filled new todo input with 'Example2' on .new-todo
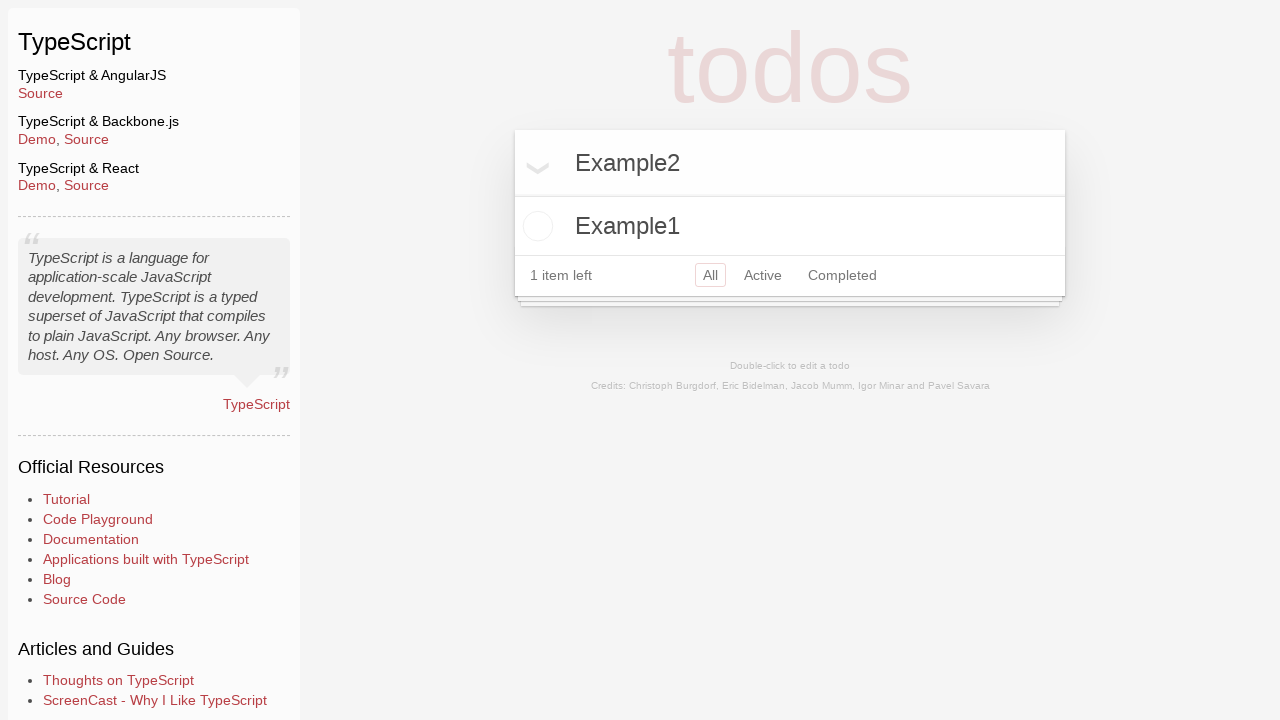

Pressed Enter to add second todo on .new-todo
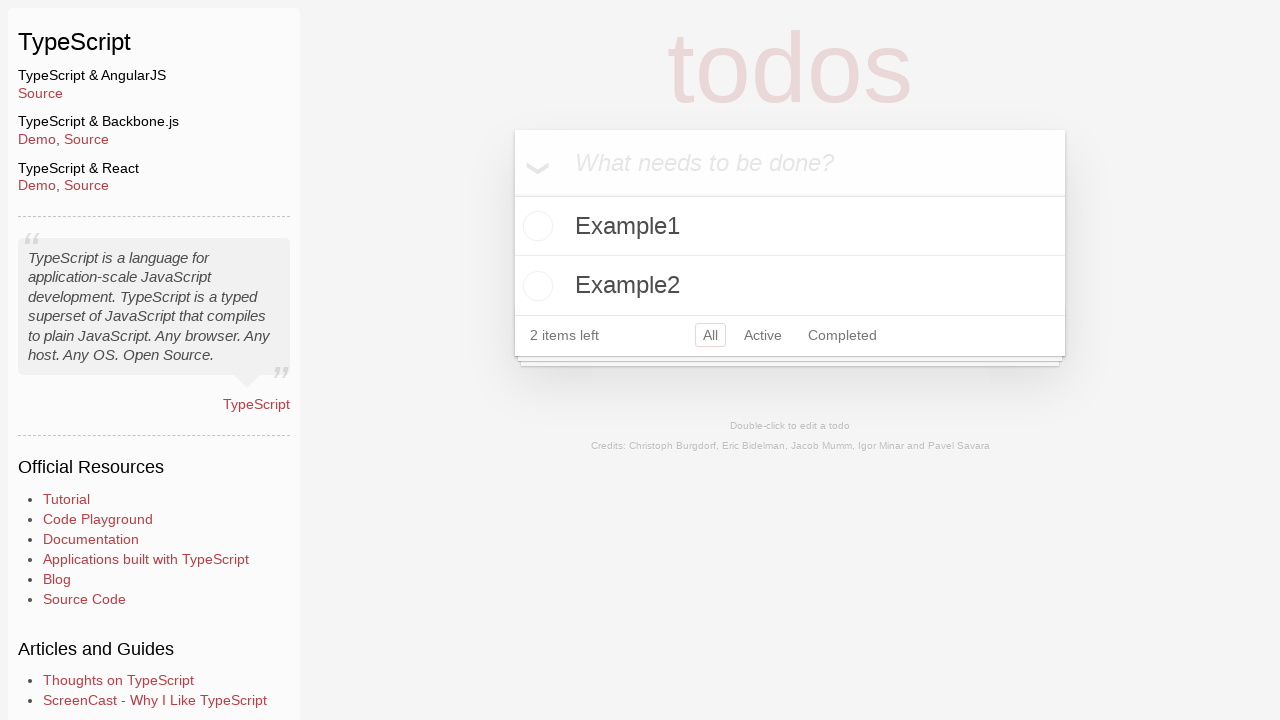

Marked Example2 todo as completed at (535, 286) on .todo-list li:has-text('Example2') .toggle
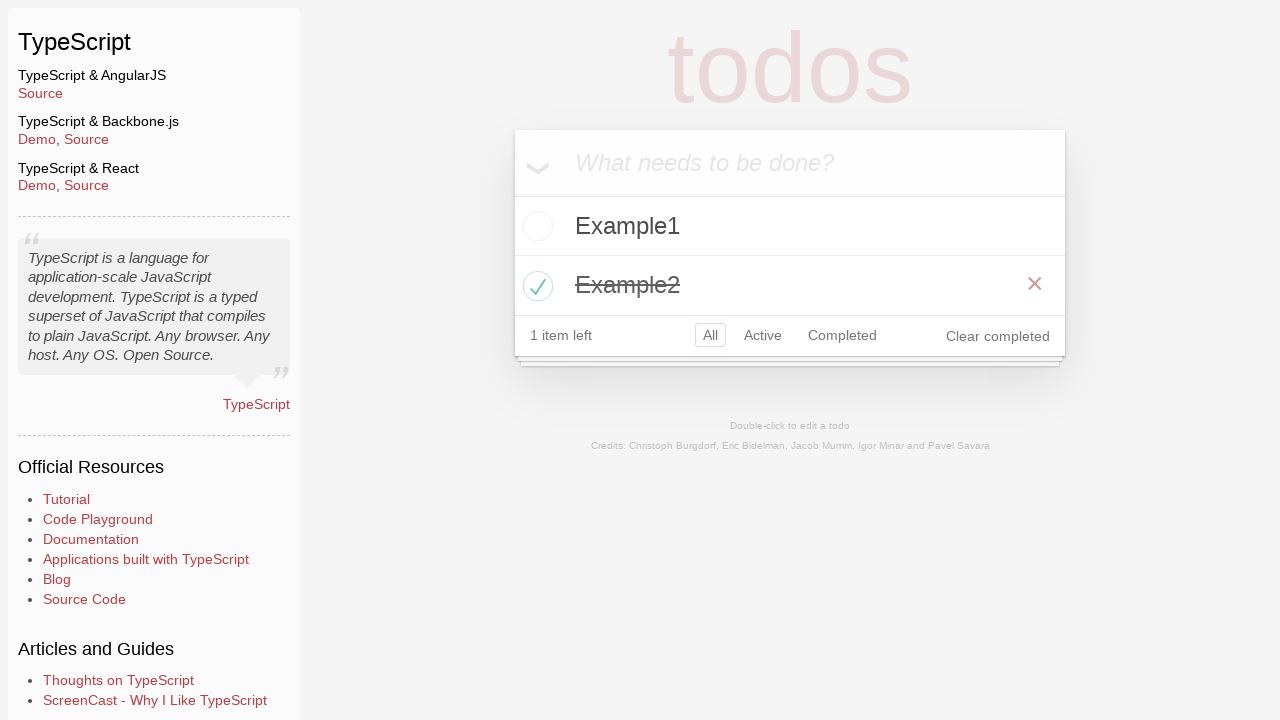

Navigated to all todos route via URL
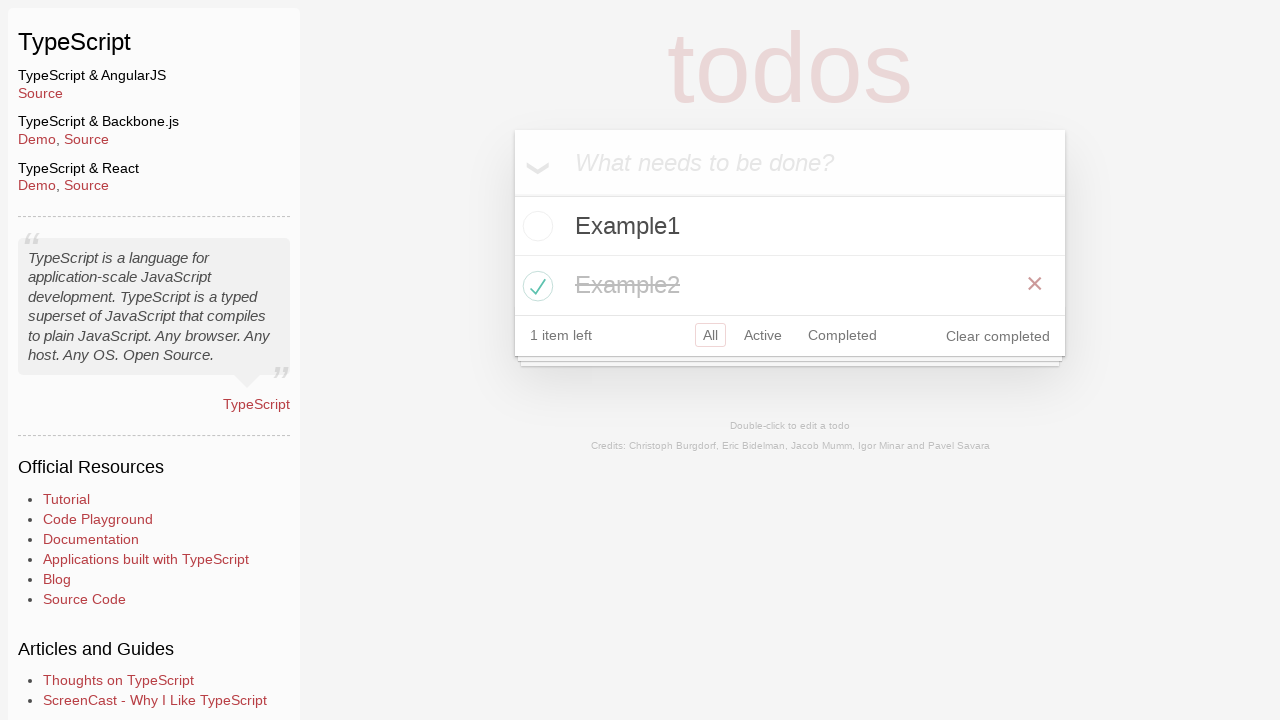

Verified Example1 todo is visible
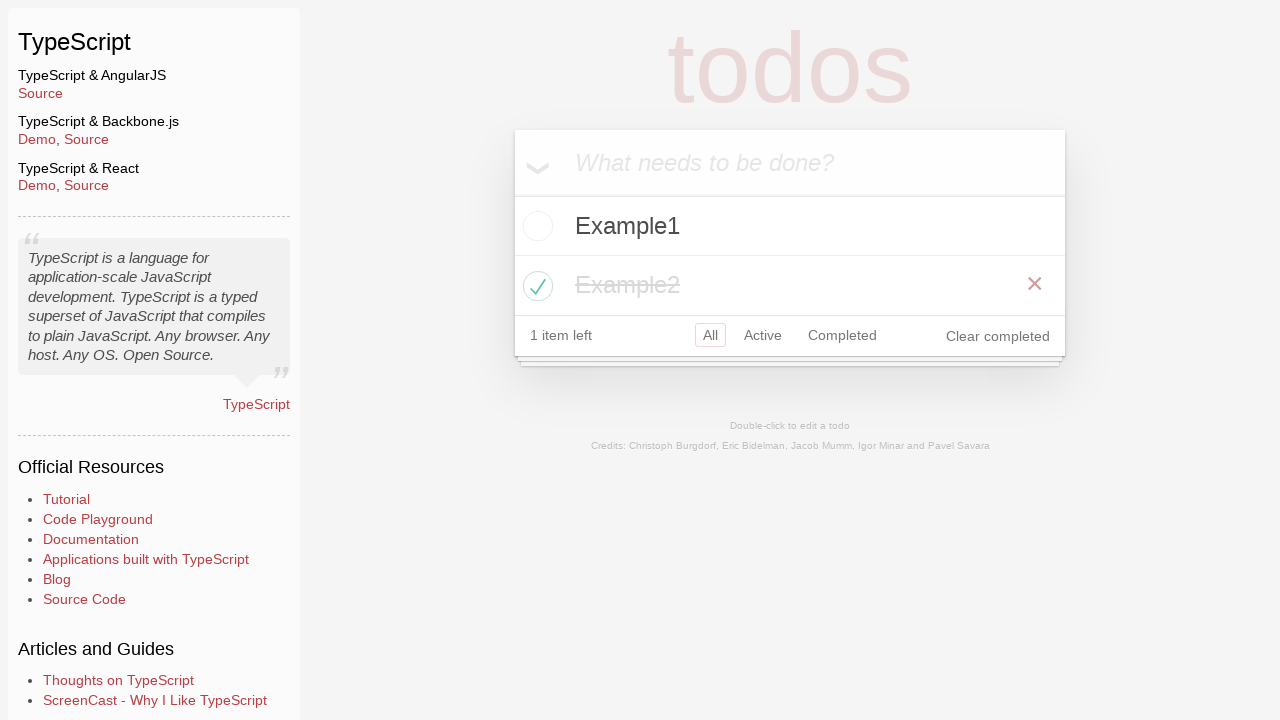

Verified Example2 todo is visible
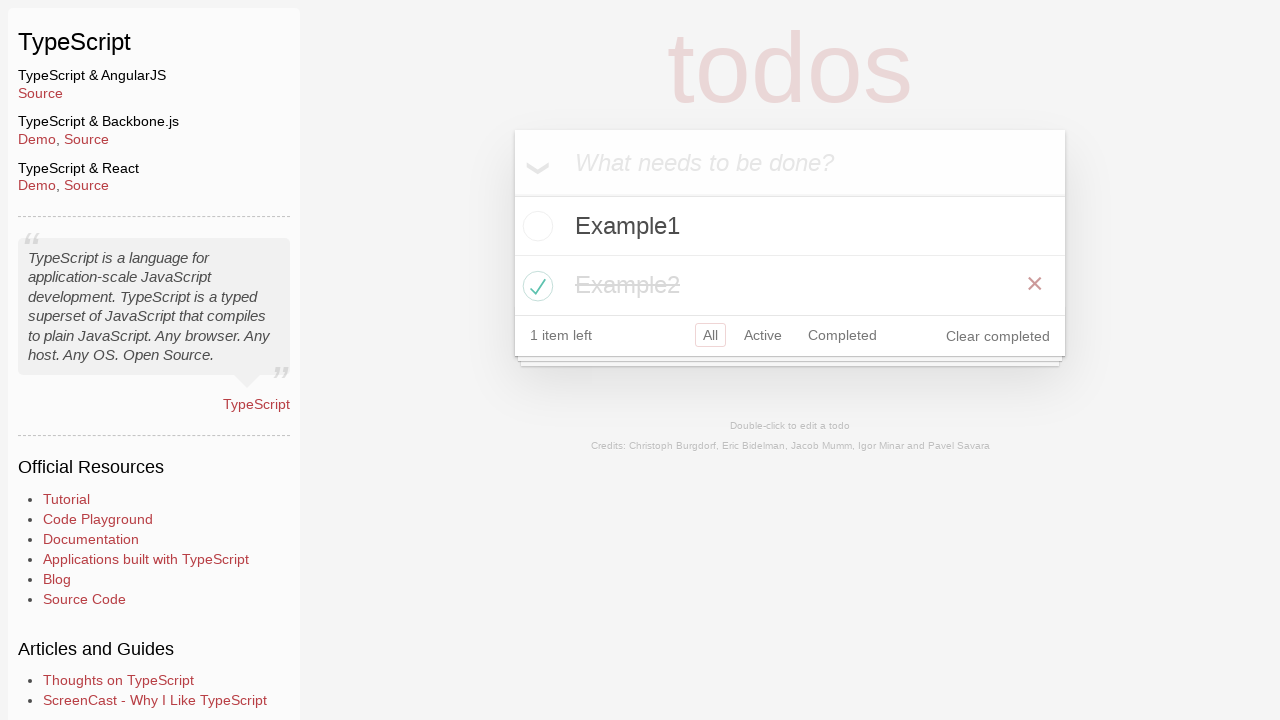

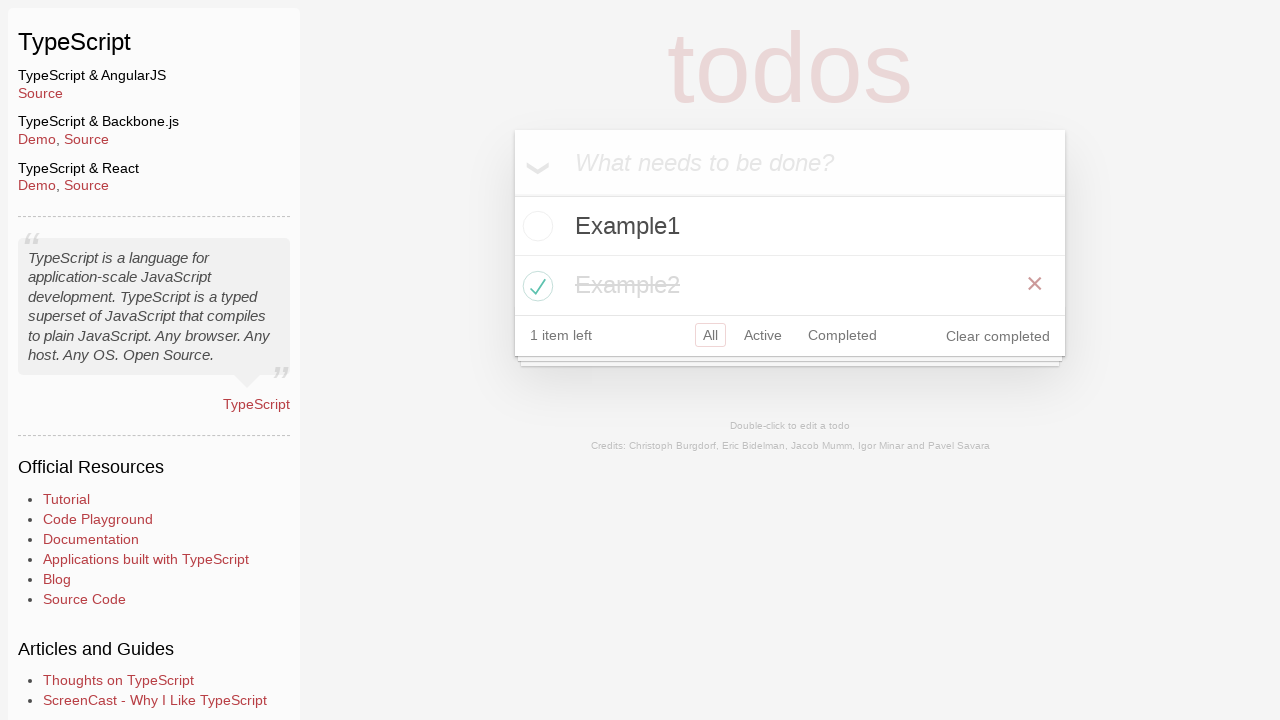